Tests hover functionality by moving the mouse over the first avatar image and verifying that the additional caption information becomes visible.

Starting URL: http://the-internet.herokuapp.com/hovers

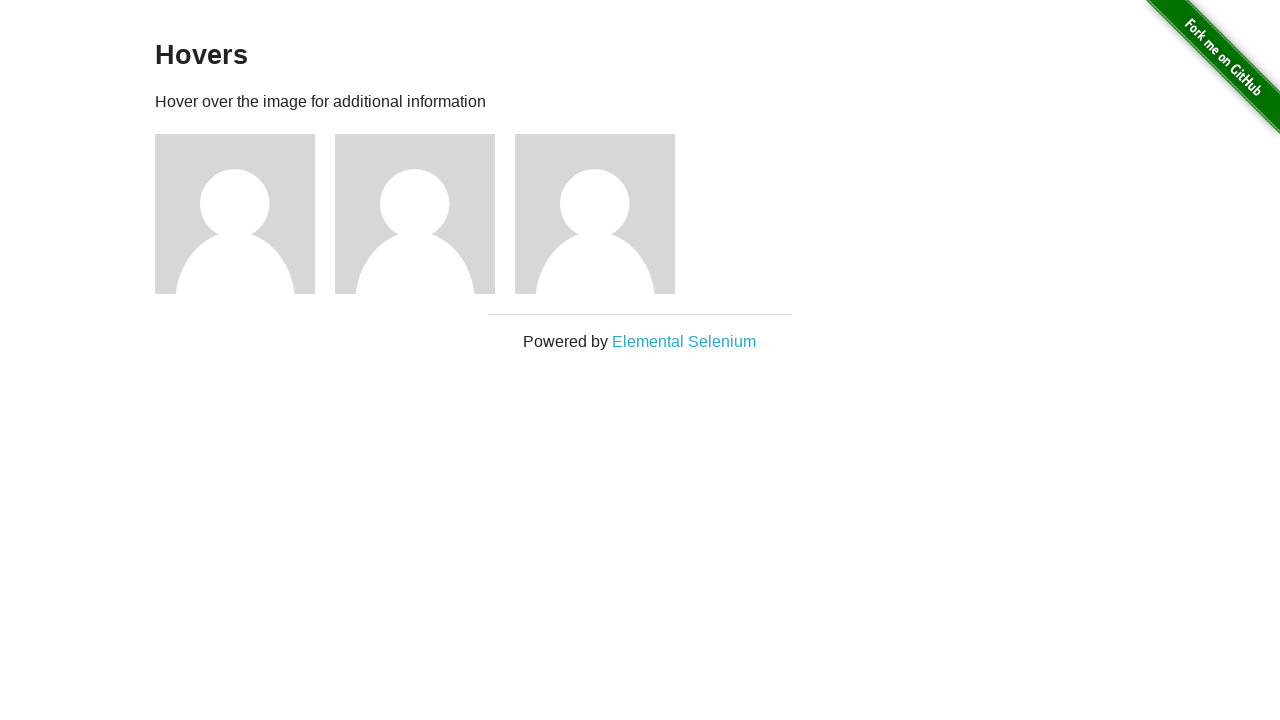

Hovered over the first avatar image at (245, 214) on .figure >> nth=0
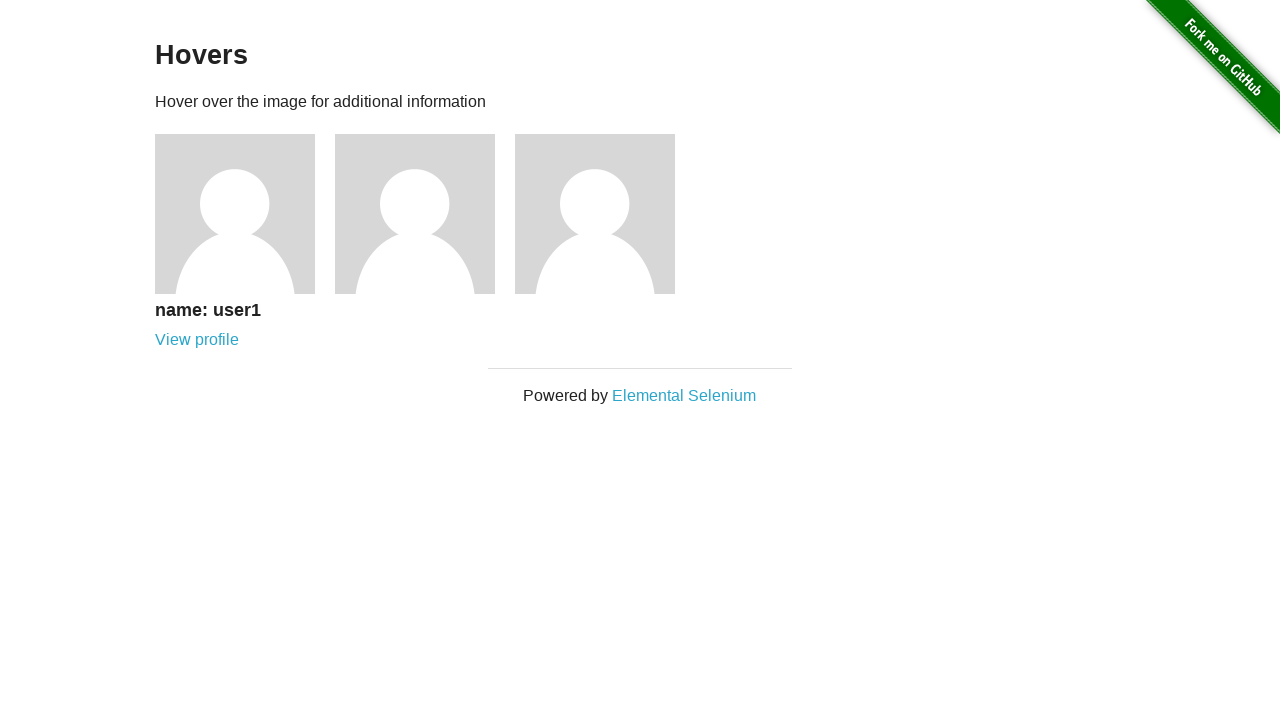

Verified that the caption information is now visible after hovering
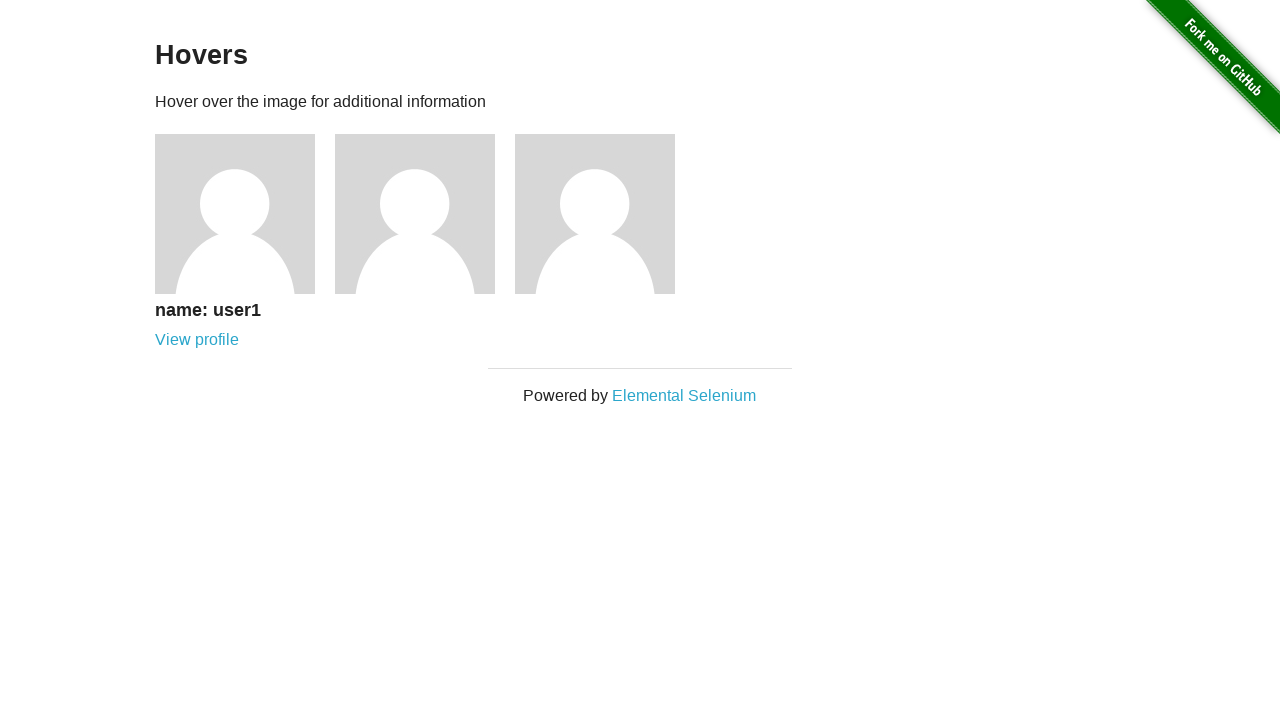

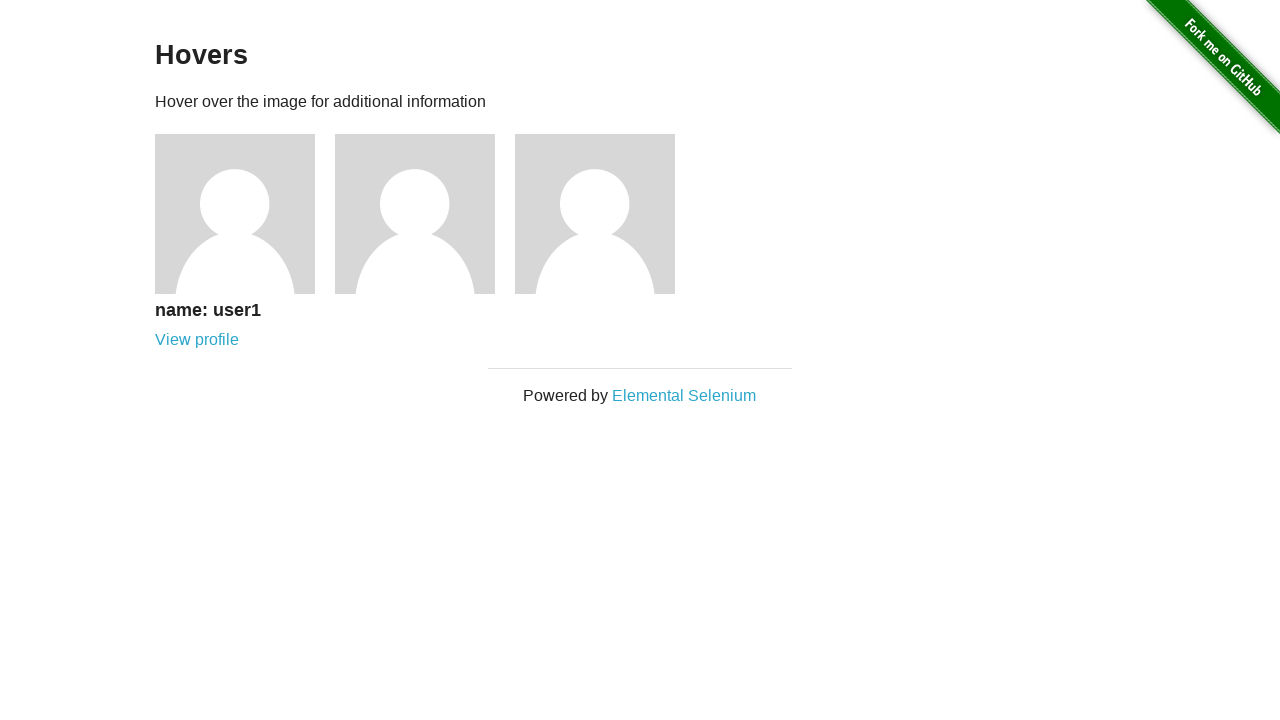